Tests handling multiple pages/windows by clicking a link that opens a new window, interacting with the new page, and switching back to the original.

Starting URL: https://opensource-demo.orangehrmlive.com/

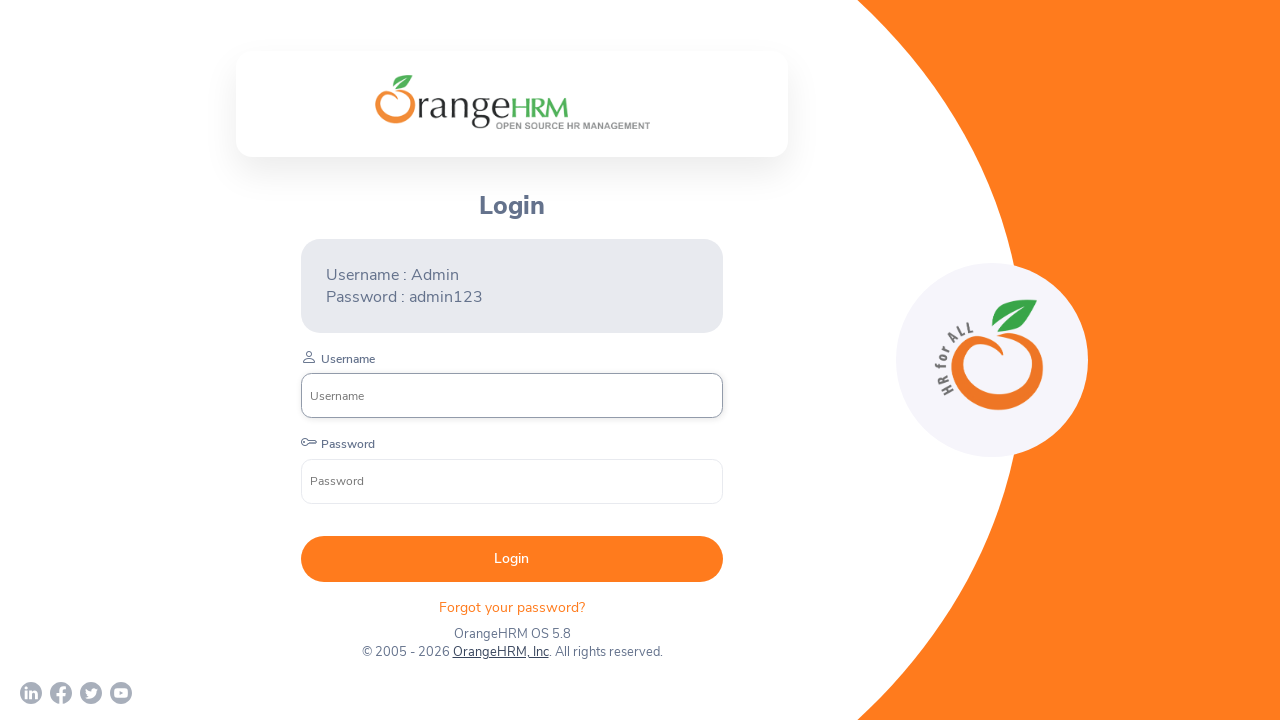

Page loaded with domcontentloaded state
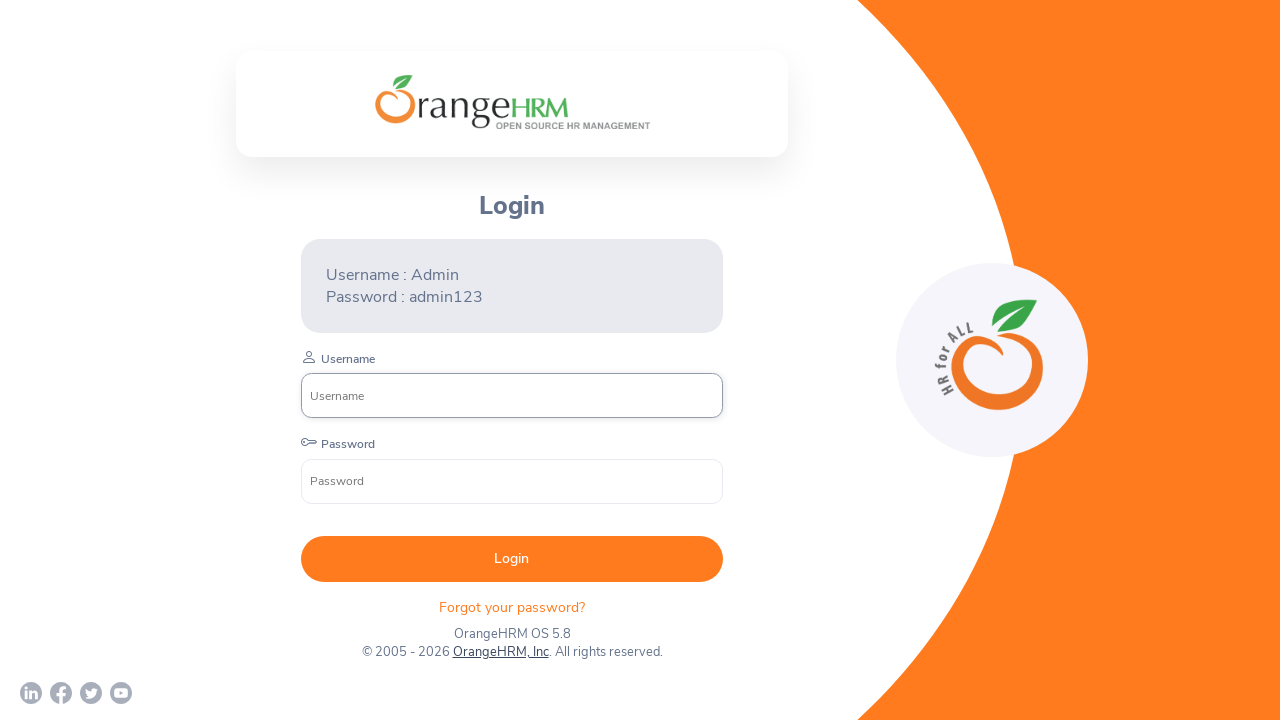

Clicked OrangeHRM, Inc link to open new window at (500, 652) on xpath=//a[normalize-space()="OrangeHRM, Inc"]
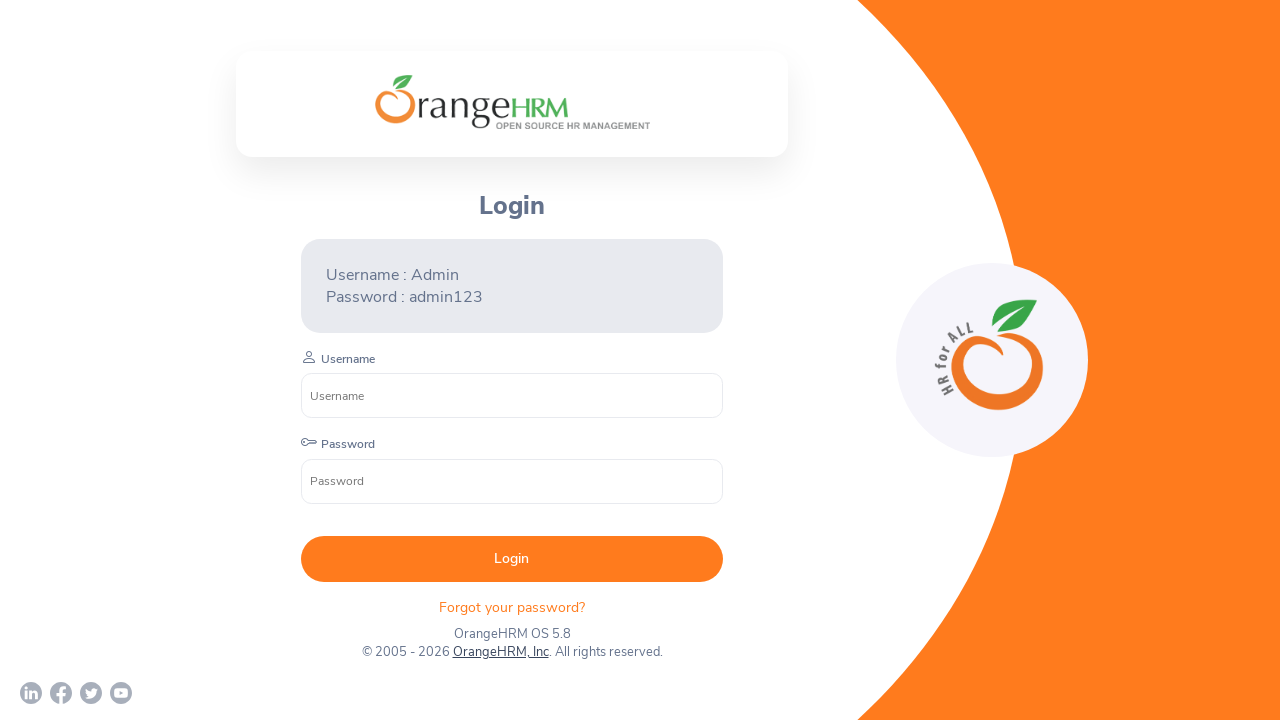

New page loaded with domcontentloaded state
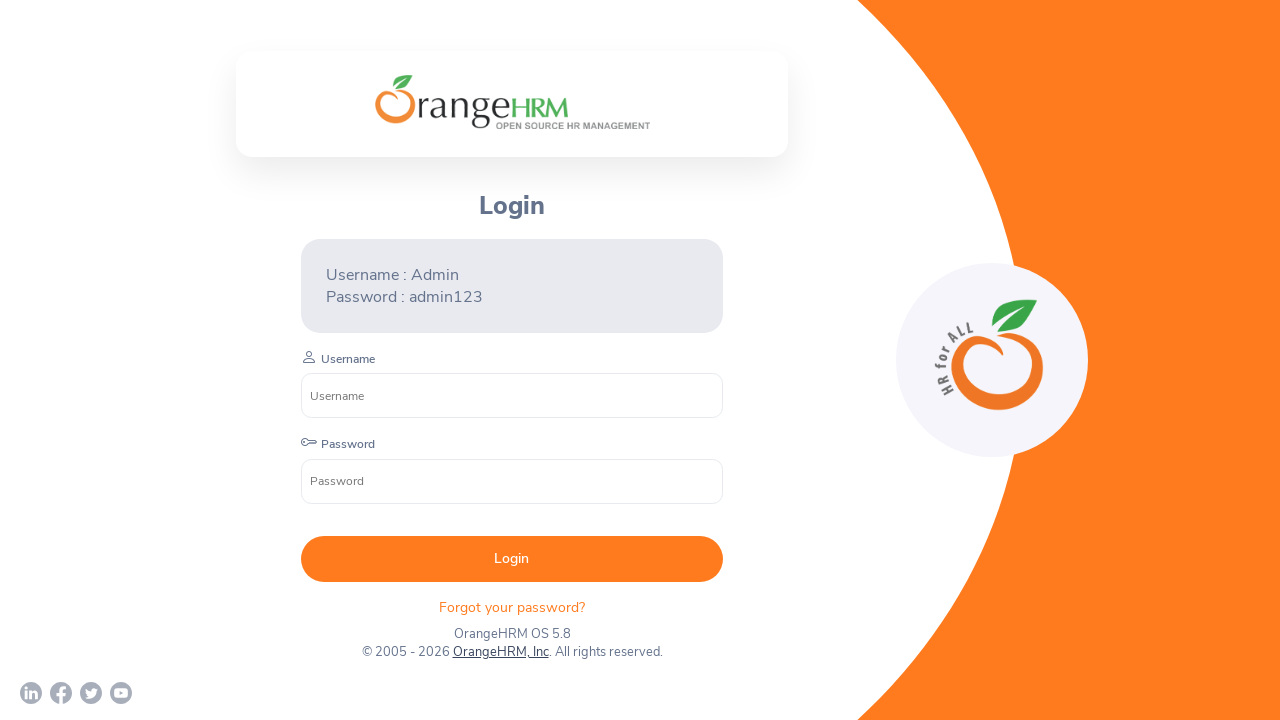

Filled email input on new page with 'sample text' on xpath=//input[@id="Form_submitForm_EmailHomePage"]
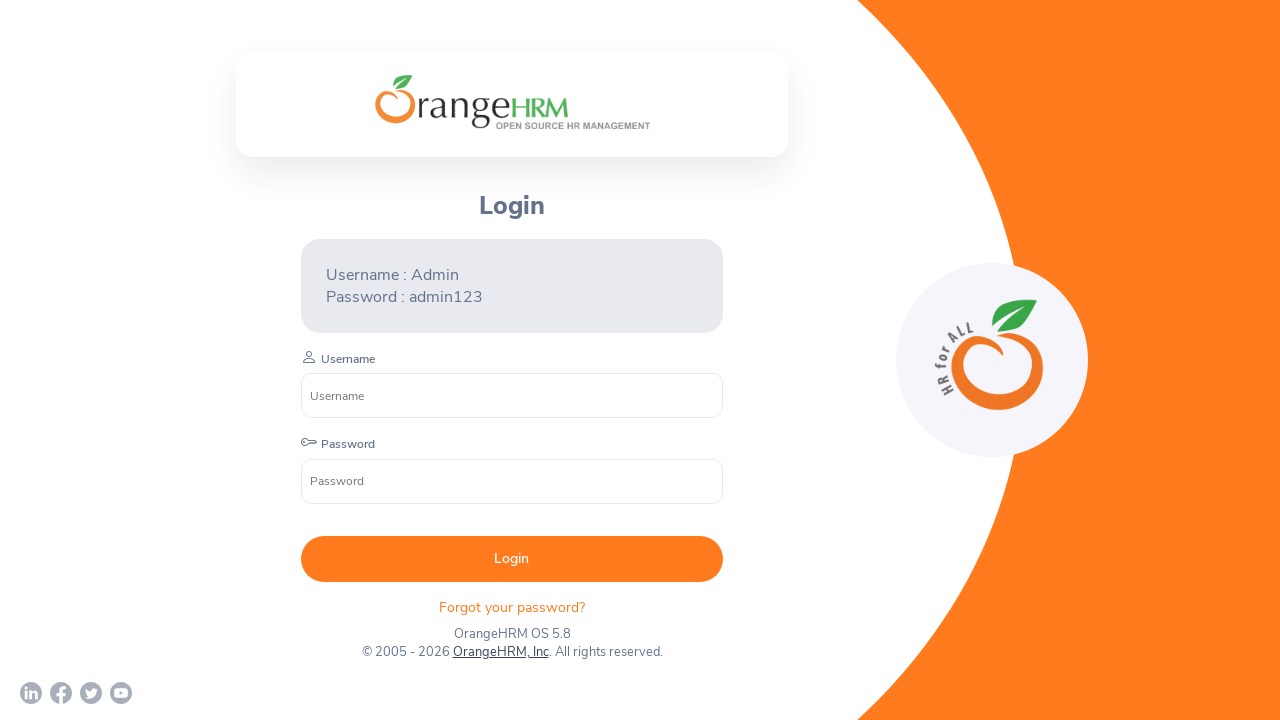

Switched back to original page
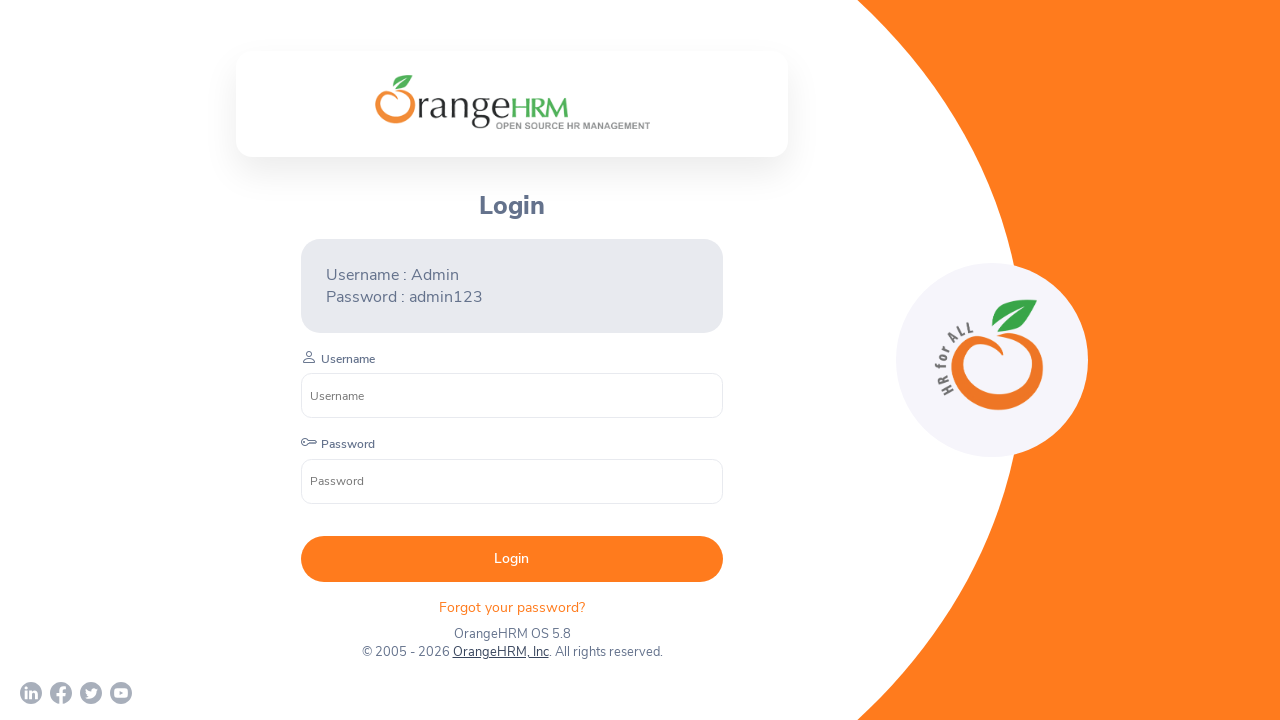

Filled username input with 'username123' on xpath=//input[@placeholder="Username"]
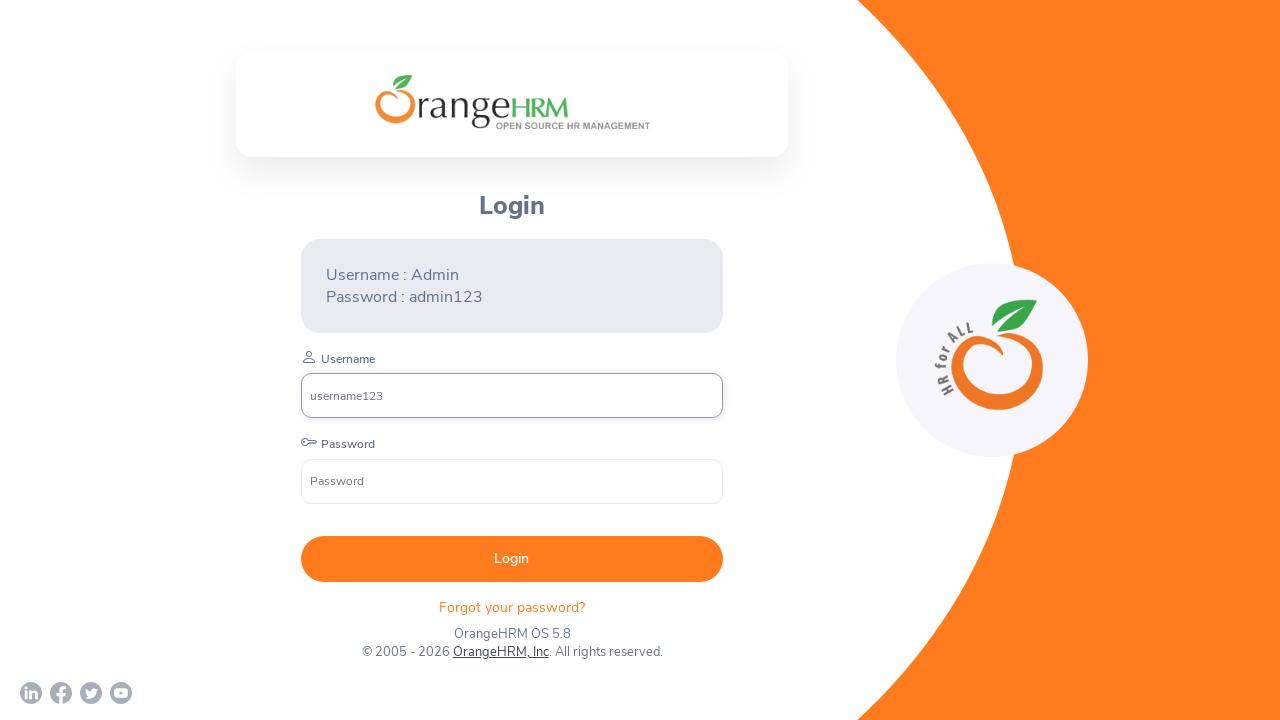

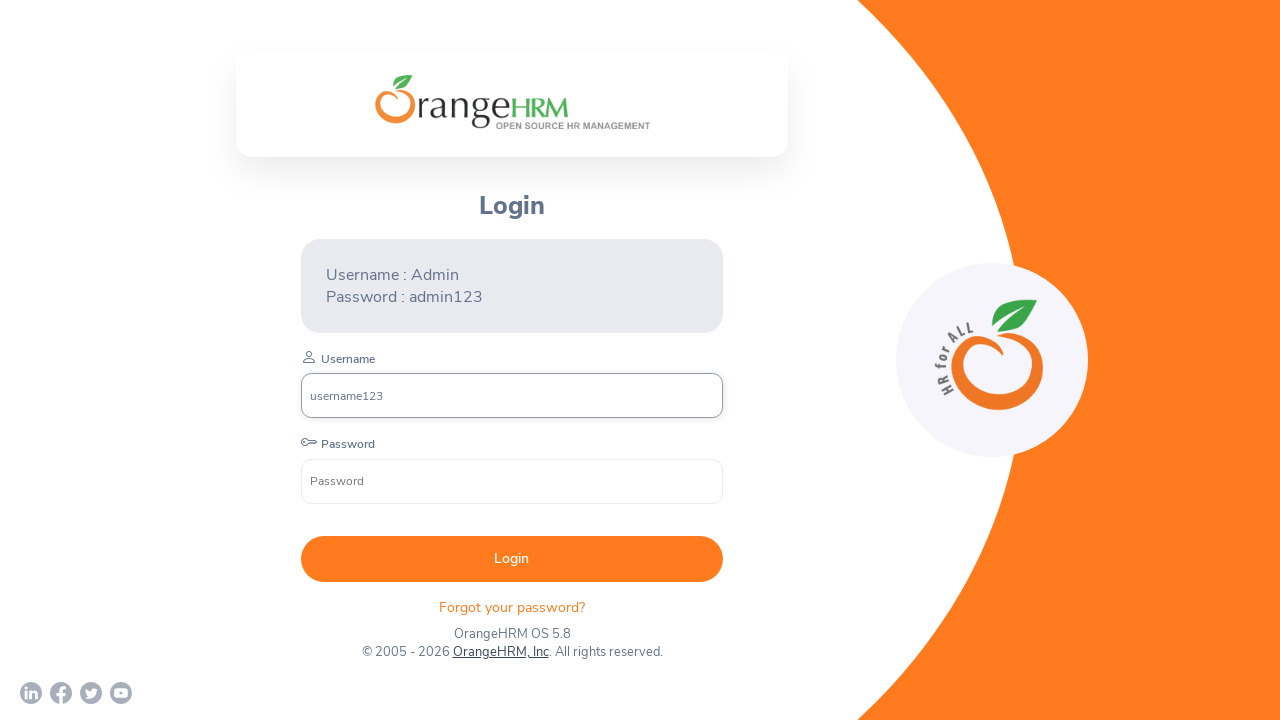